Tests drag and drop functionality on jQuery UI demo page by dragging an element and dropping it onto a target area within an iframe

Starting URL: https://jqueryui.com/droppable/

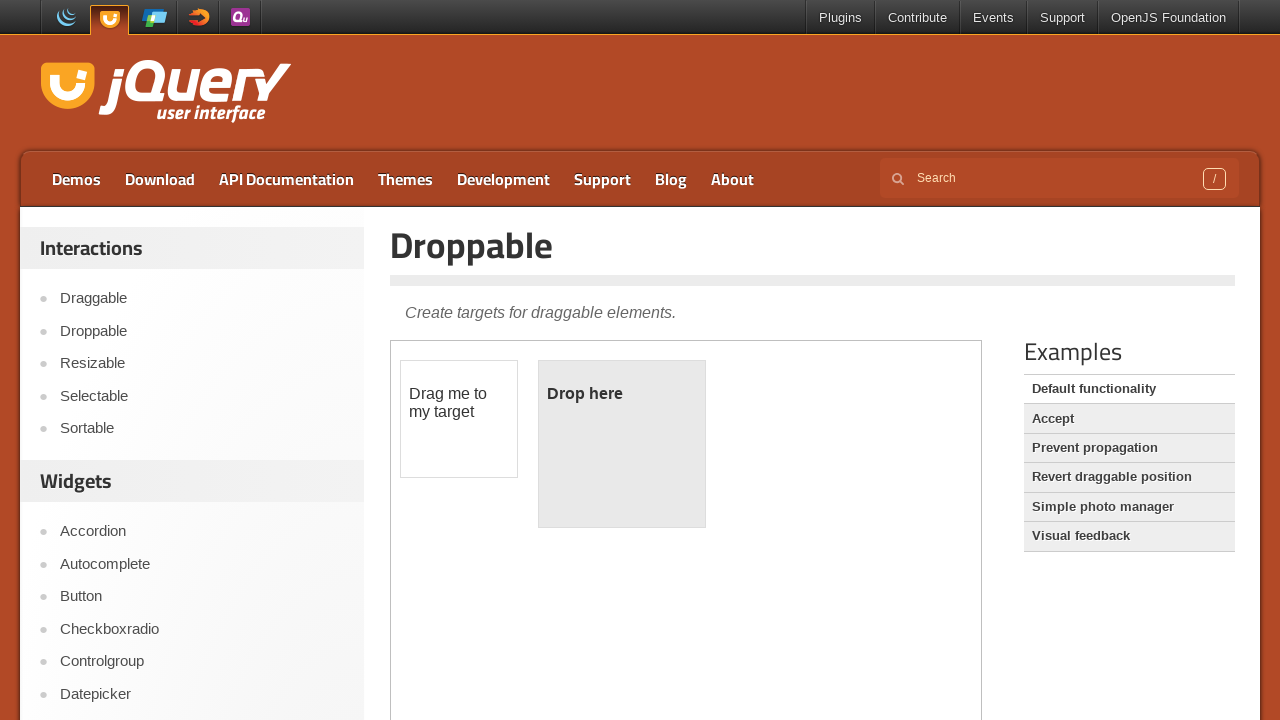

Located the iframe containing the drag and drop demo
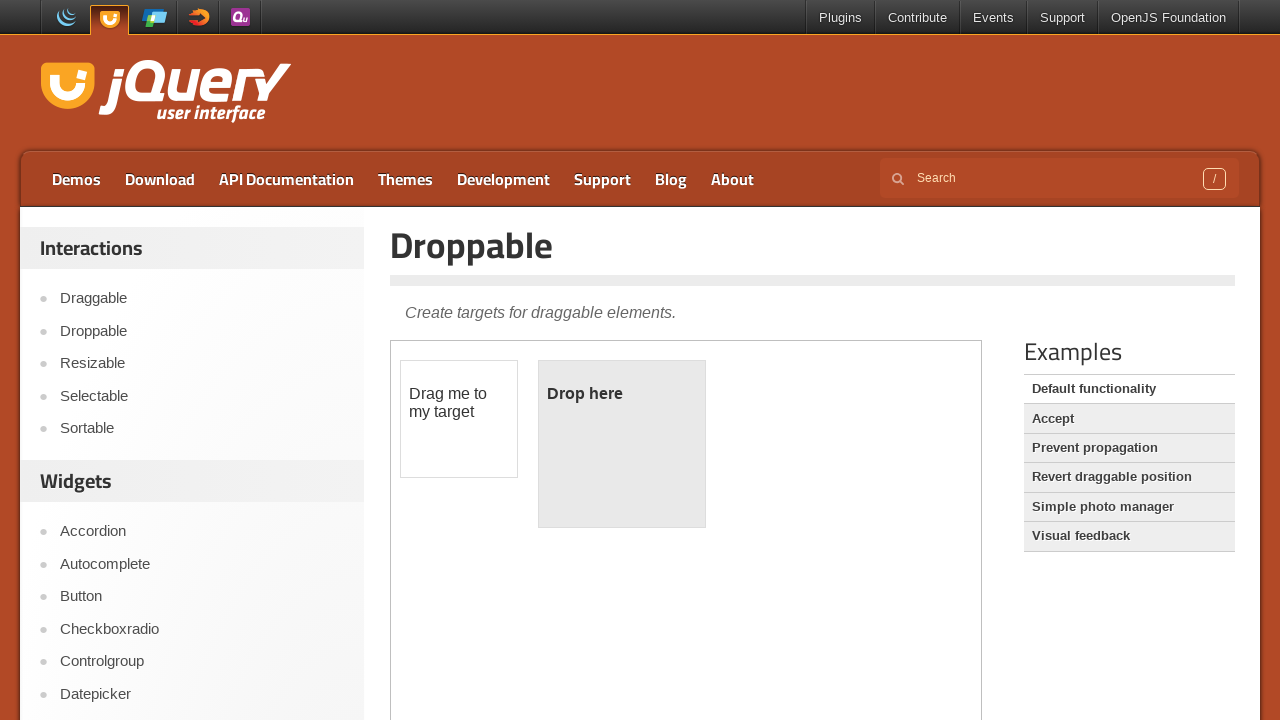

Located the draggable element with id 'draggable'
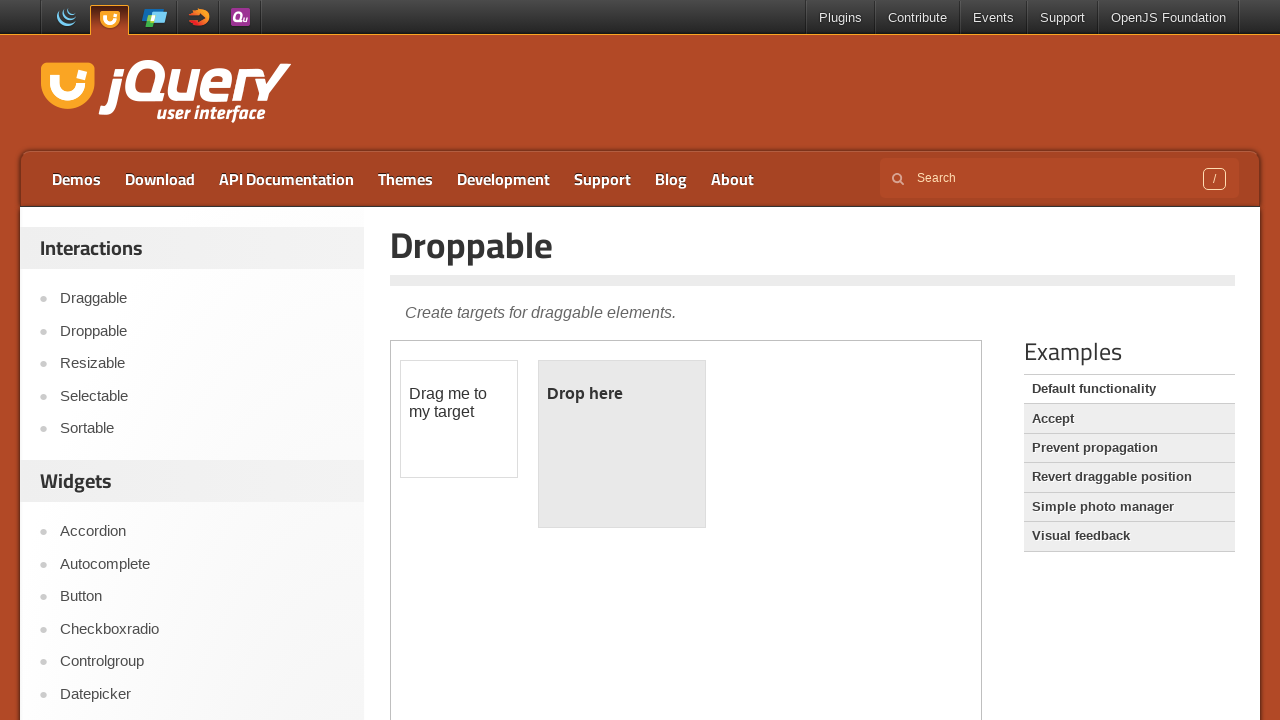

Located the droppable target element with id 'droppable'
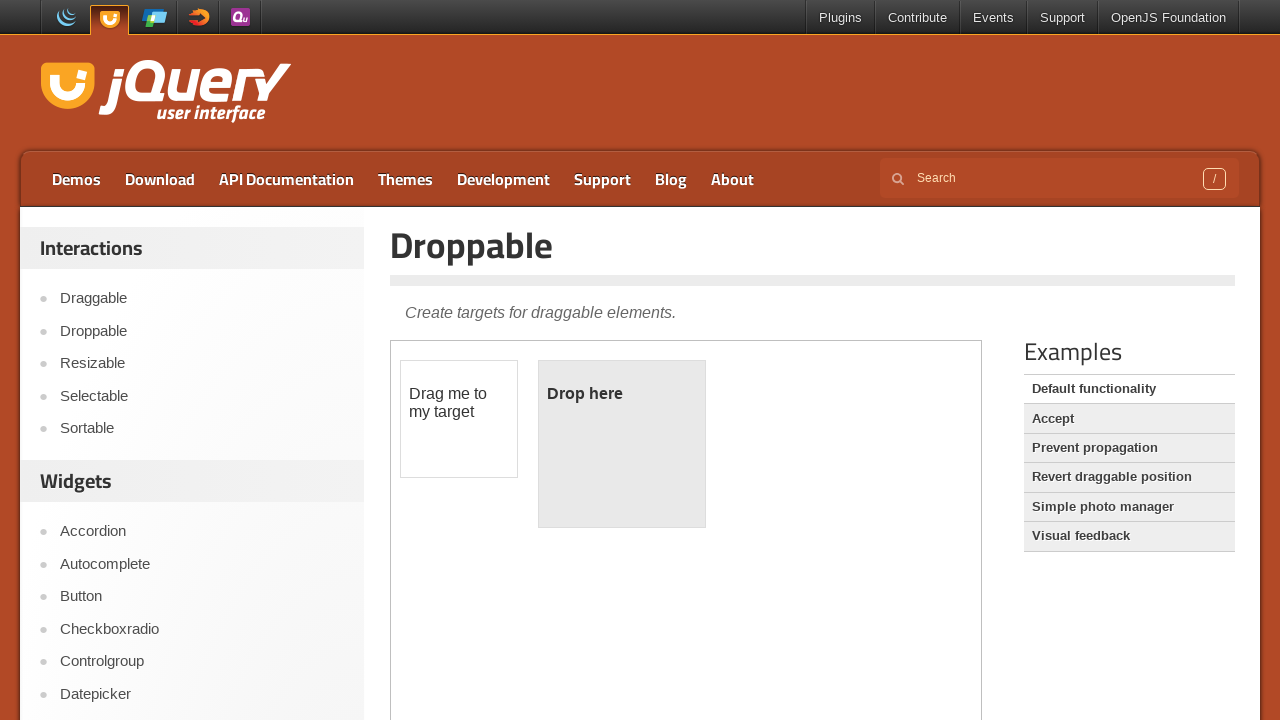

Performed drag and drop operation - dragged element onto target area at (622, 444)
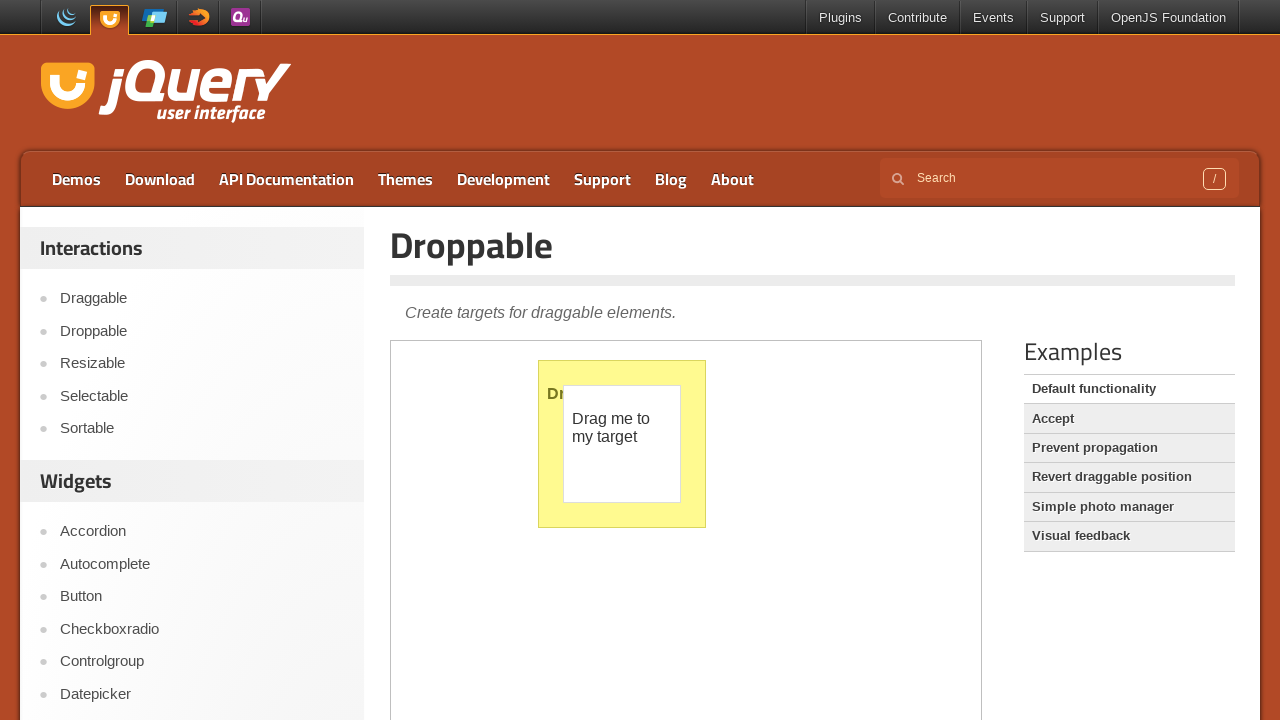

Waited 1000ms for drop operation to complete
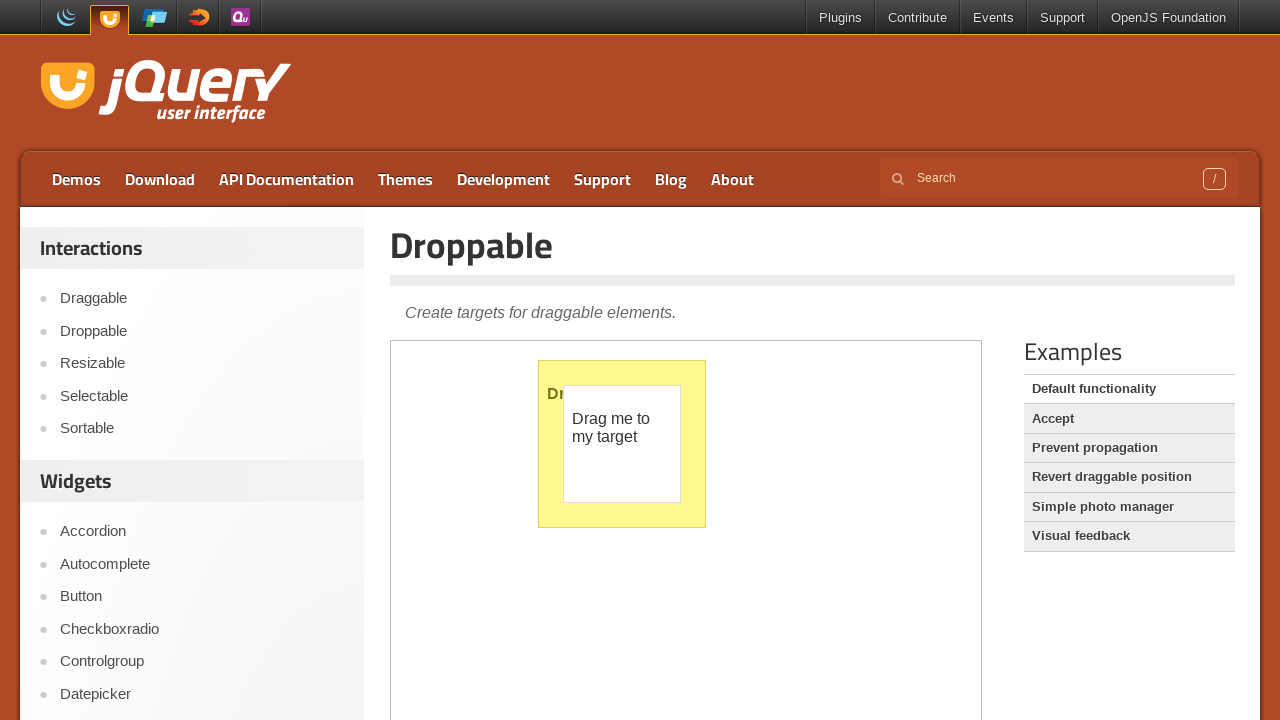

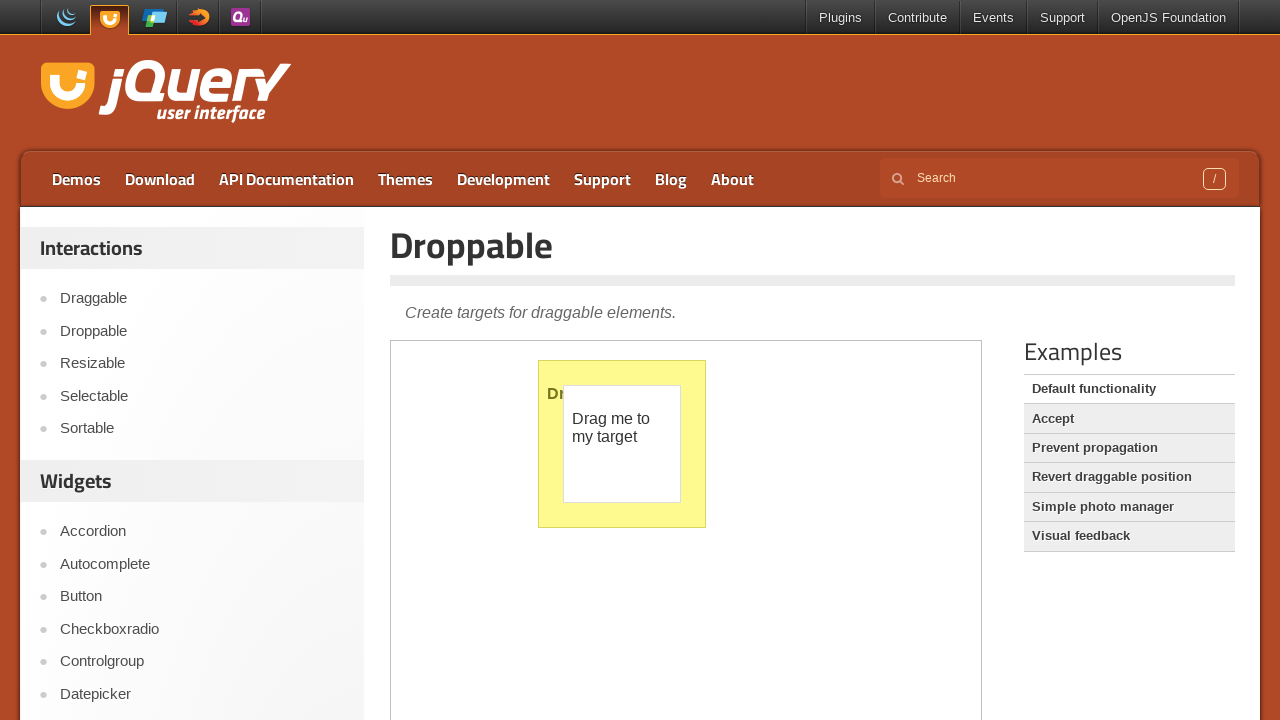